Tests JavaScript alert handling by navigating to the alerts demo page and clicking the alert button to trigger an alert.

Starting URL: https://demoqa.com/alerts

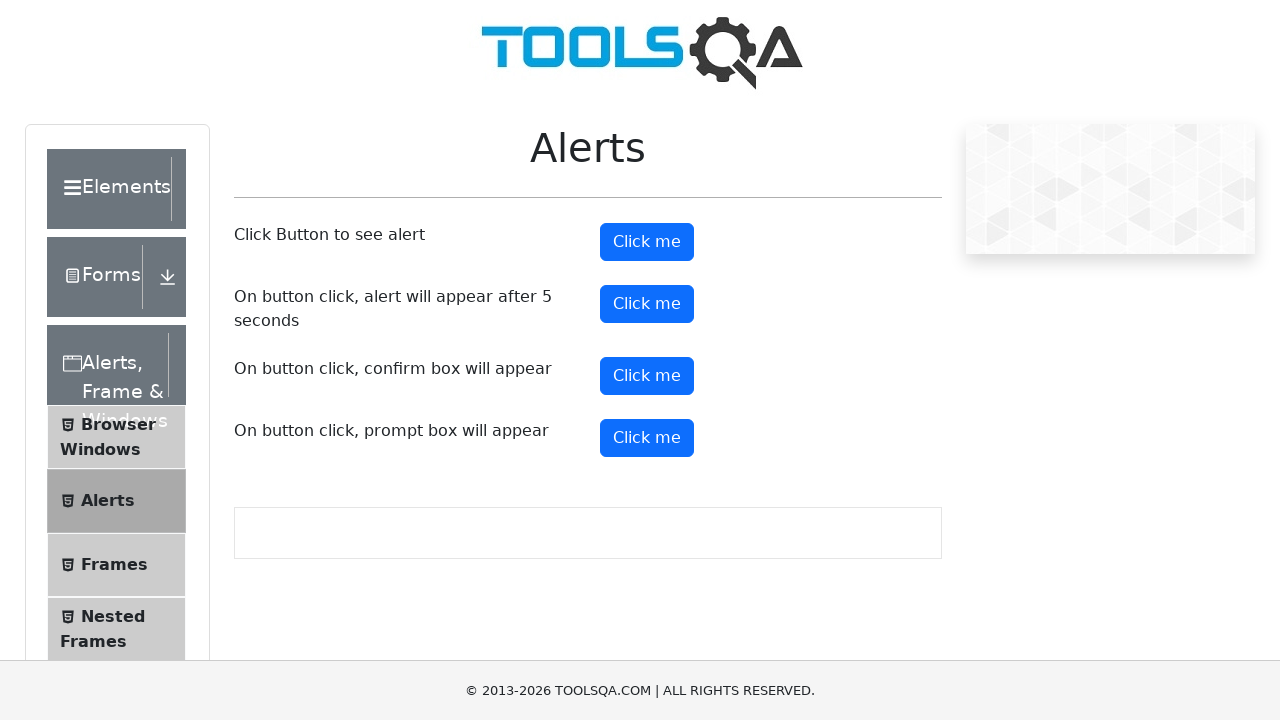

Navigated to alerts demo page at https://demoqa.com/alerts
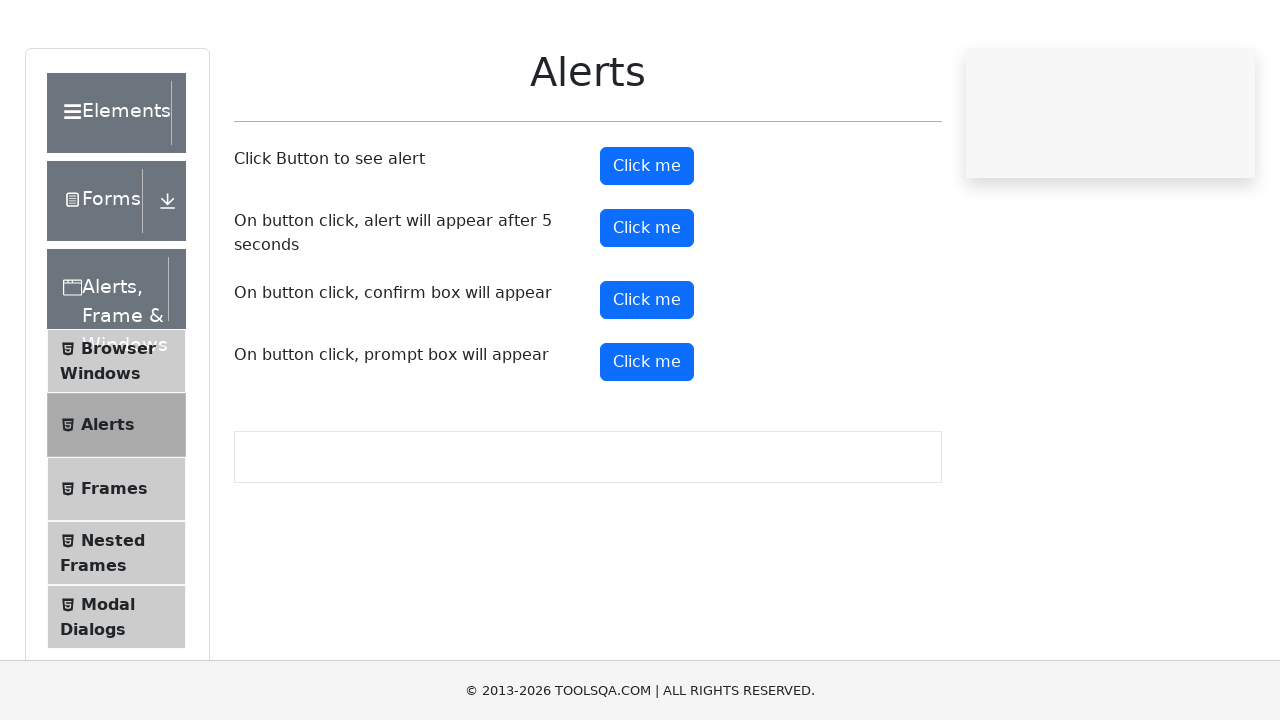

Clicked the alert button to trigger a JavaScript alert at (647, 242) on #alertButton
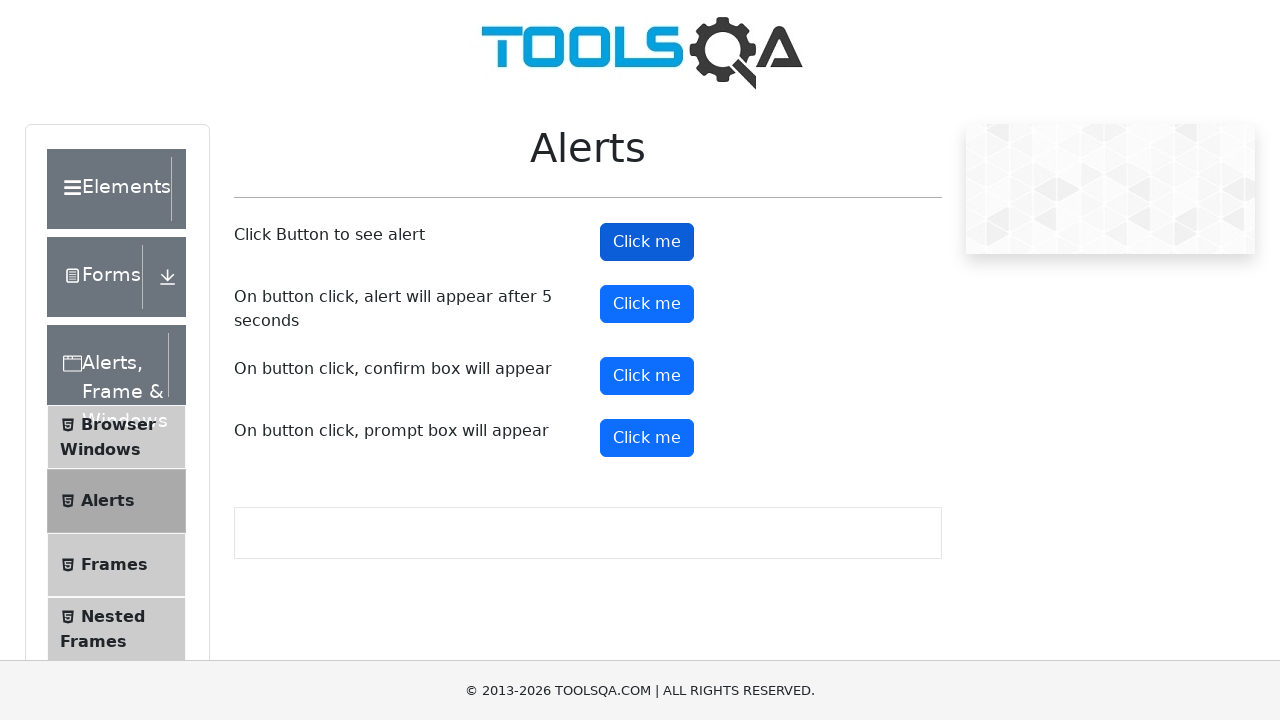

Set up dialog handler to accept the alert
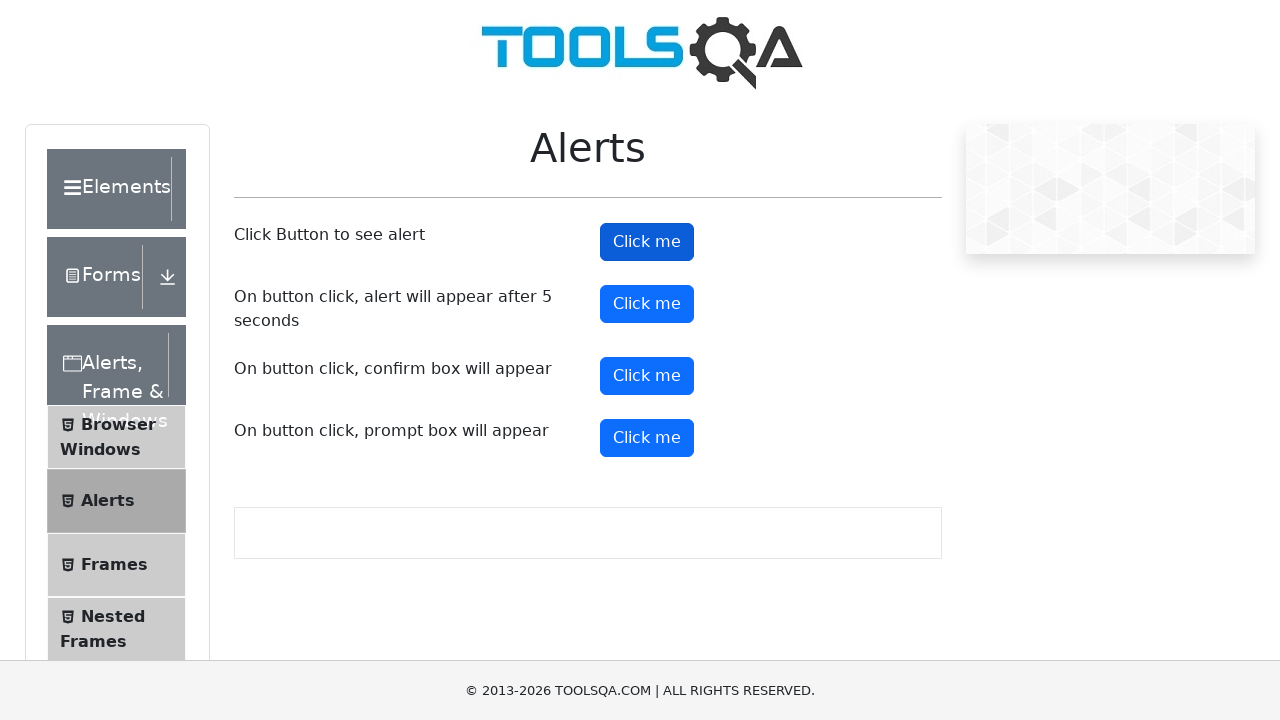

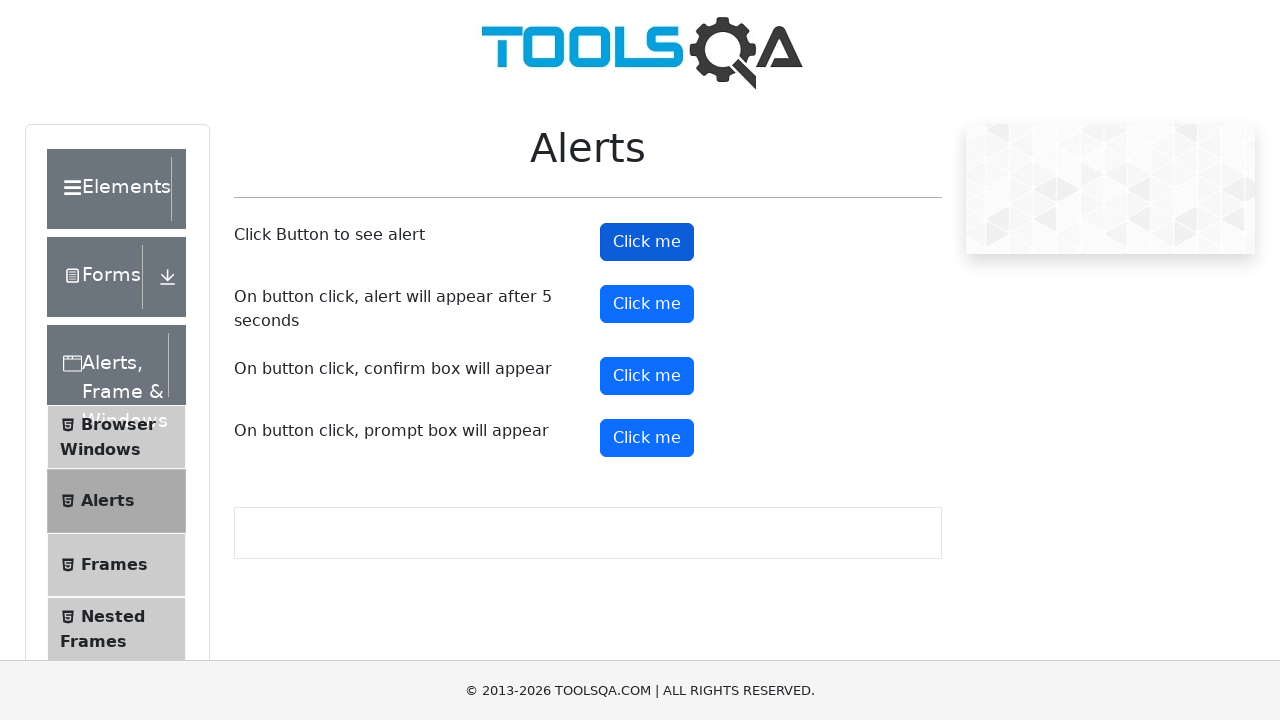